Tests mouse hover and right-click interactions on the Downloads link of the Selenium website

Starting URL: https://www.selenium.dev/

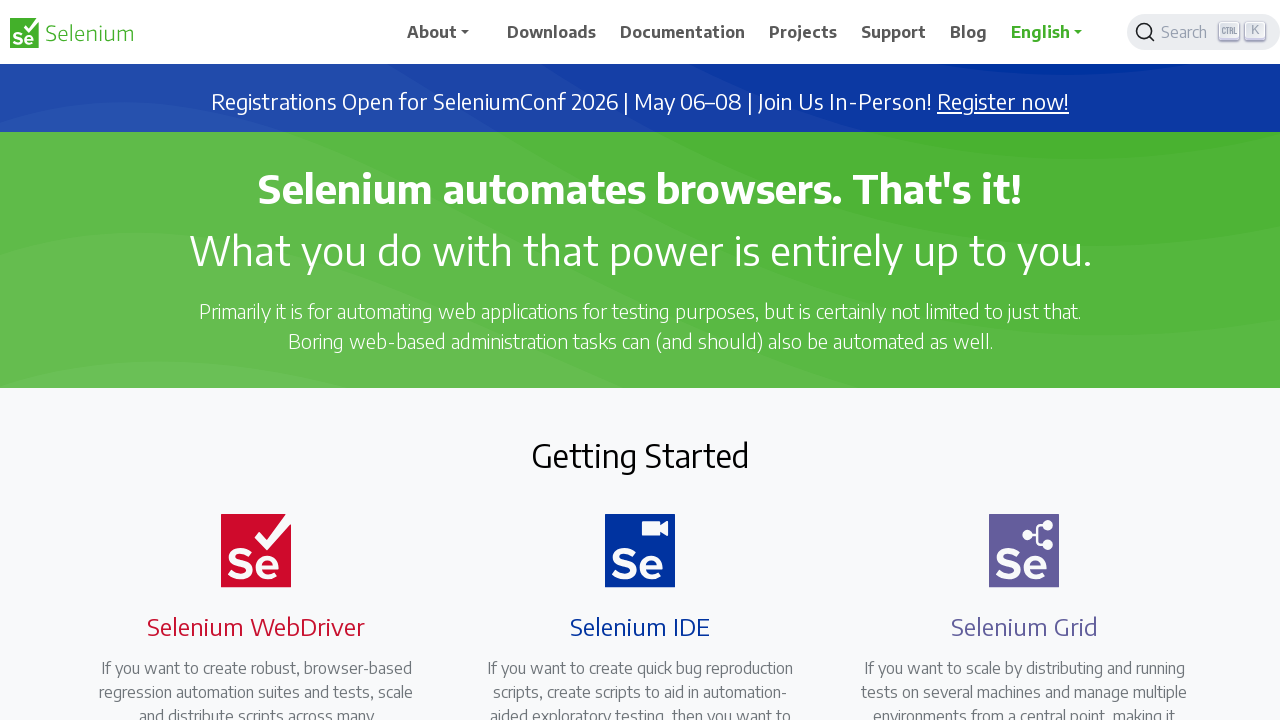

Located the Downloads link using xpath
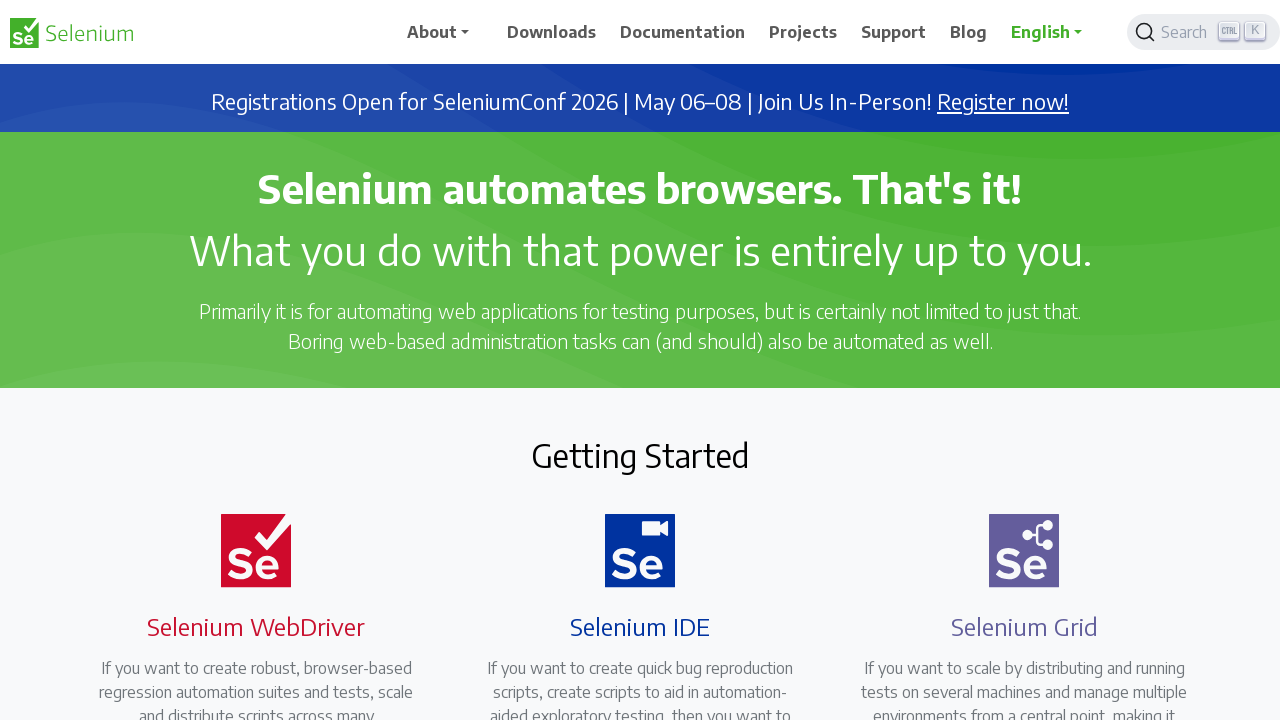

Hovered over the Downloads link at (552, 32) on xpath=//*[contains(@href, '/downloads')]
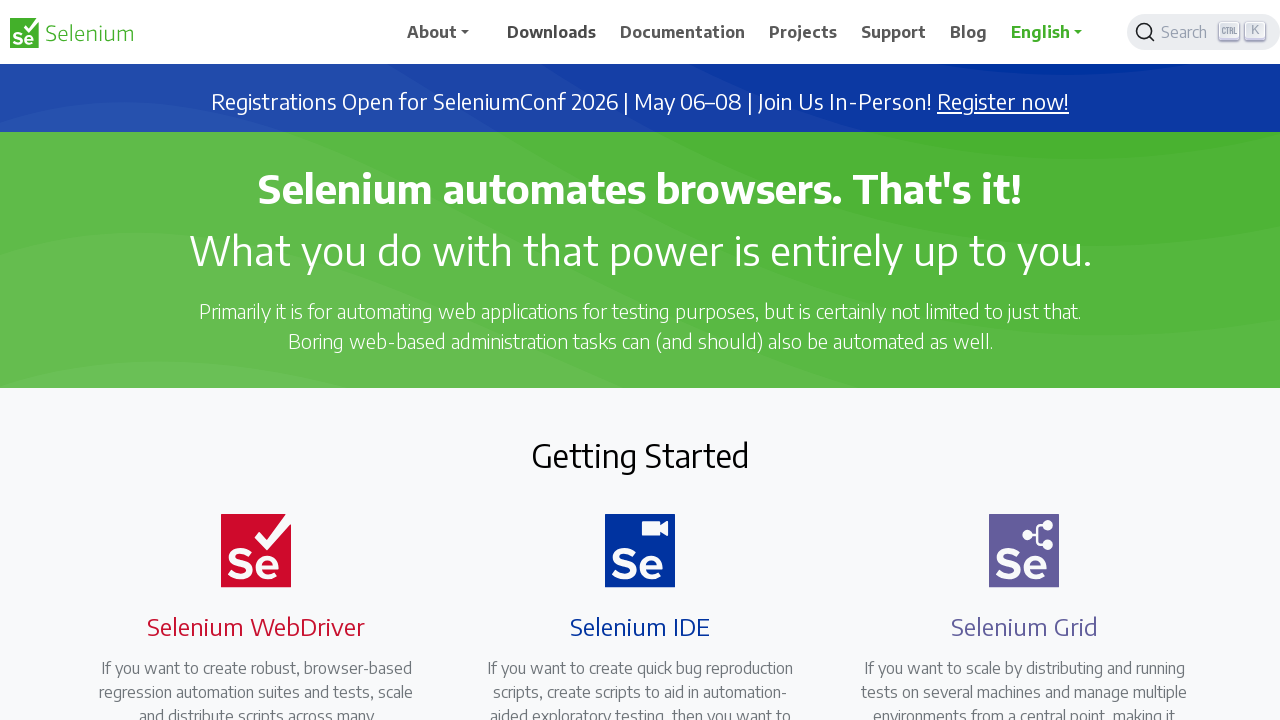

Waited 3 seconds for hover effect to display
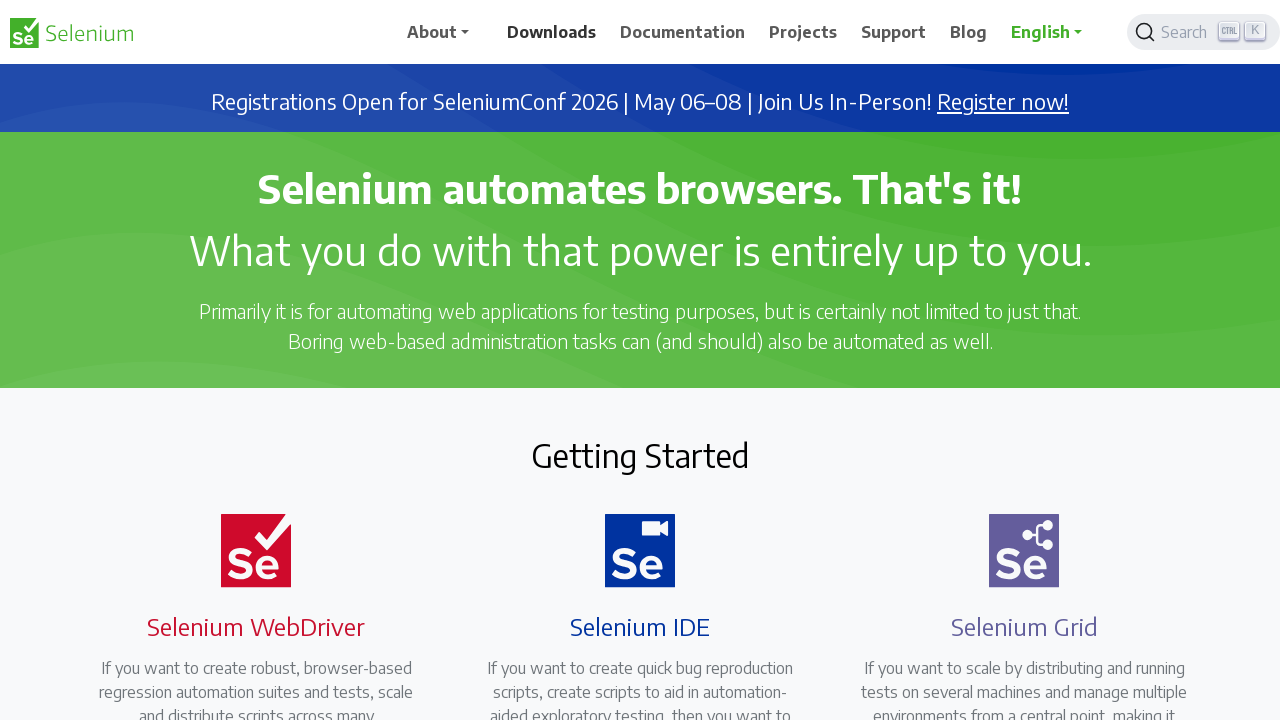

Right-clicked on the Downloads link at (552, 32) on xpath=//*[contains(@href, '/downloads')]
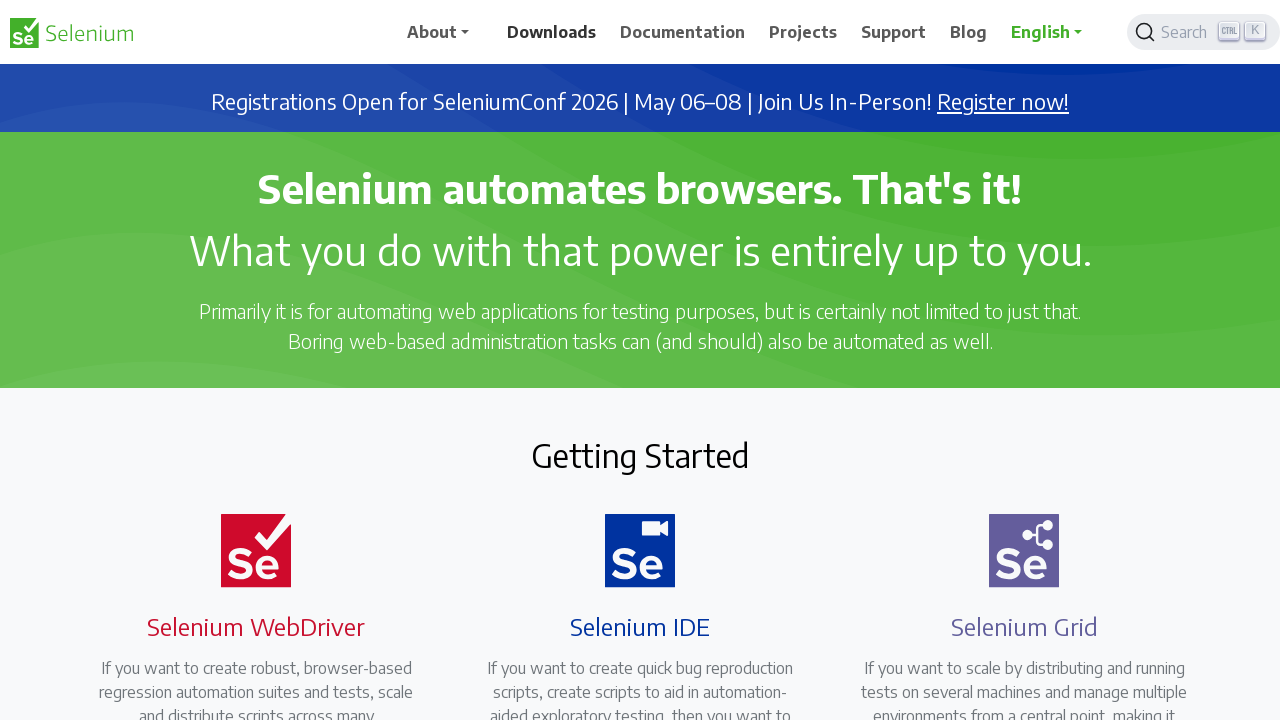

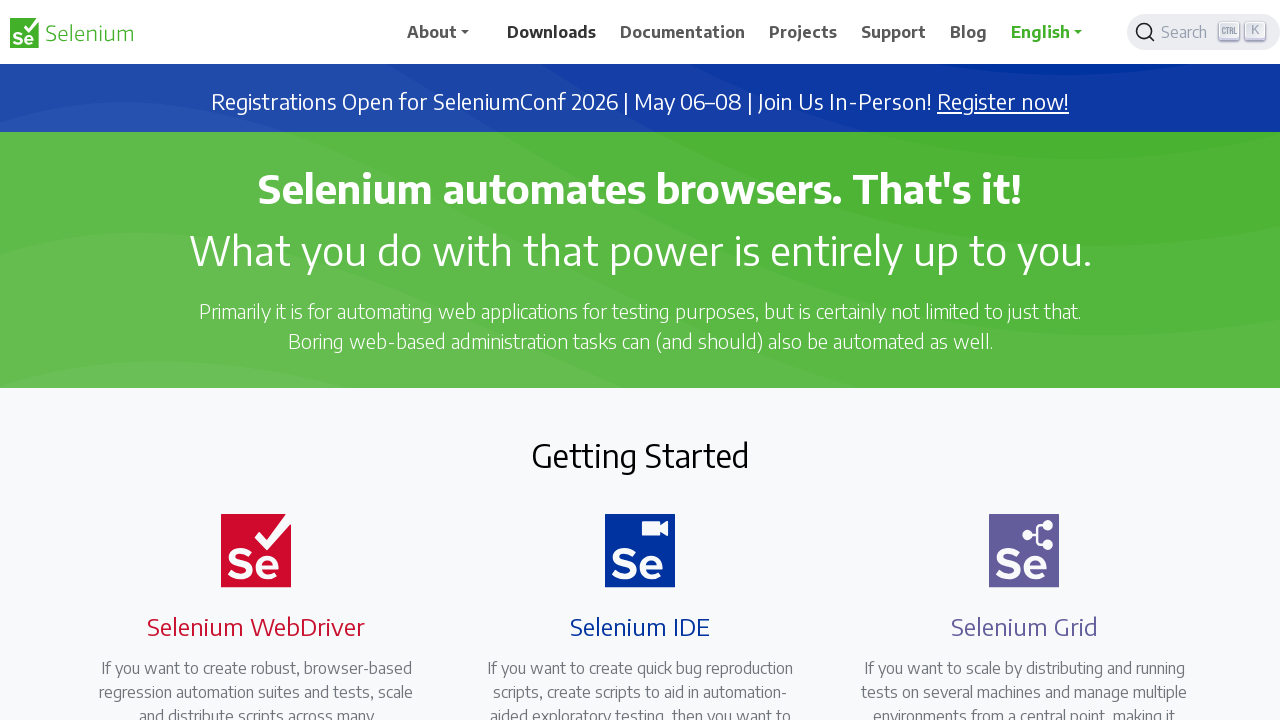